Retrieves an attribute value from an element, performs a mathematical calculation, and submits a form with the calculated result along with checkbox and radio button selections

Starting URL: http://suninjuly.github.io/get_attribute.html

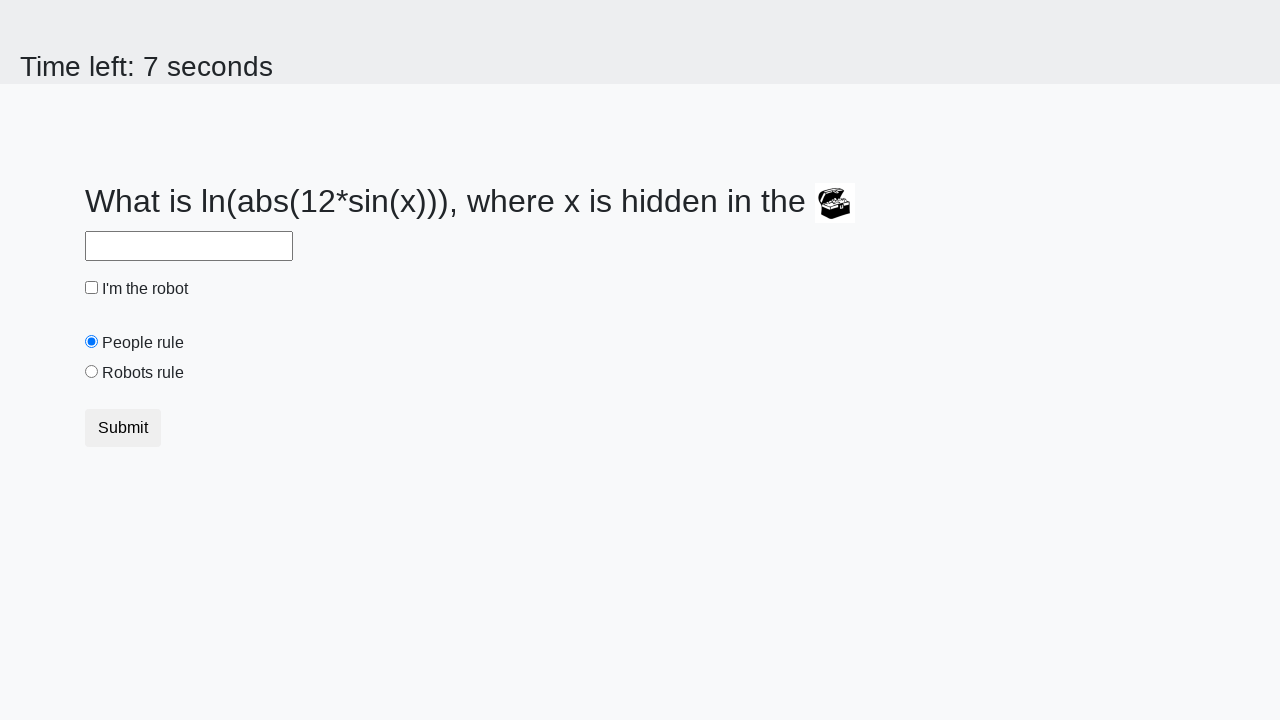

Located treasure element
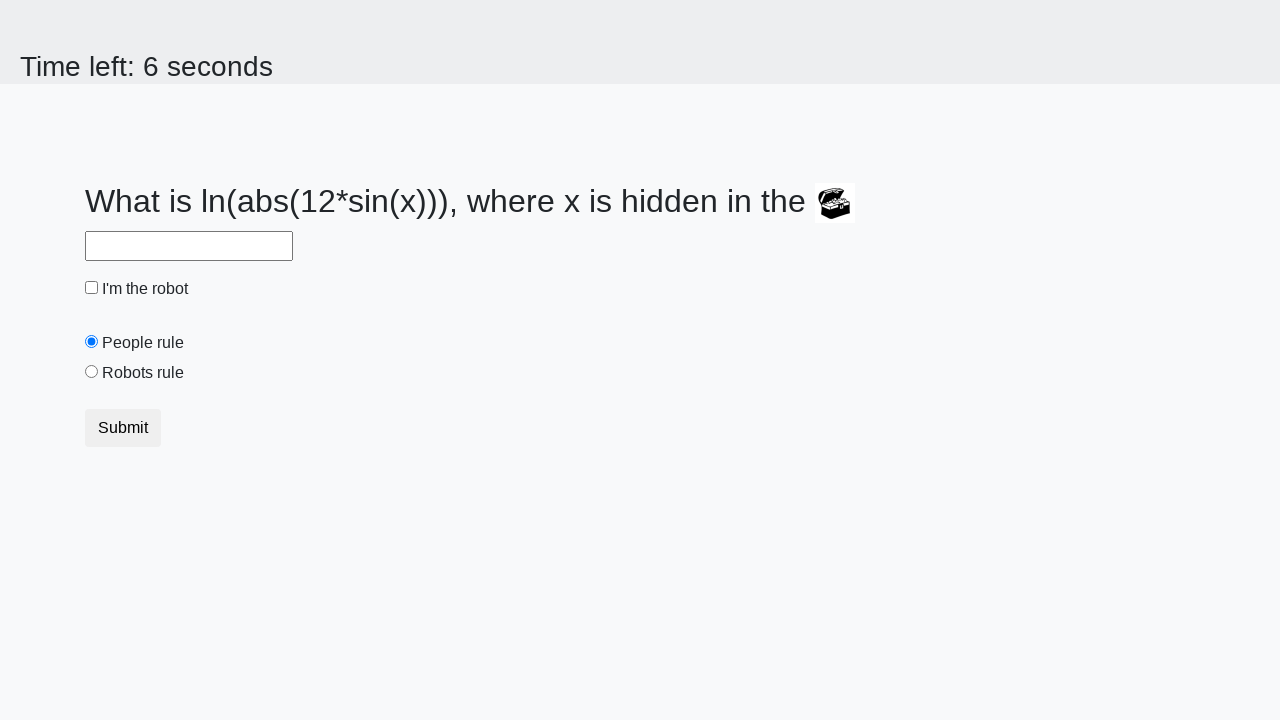

Retrieved valuex attribute from treasure element
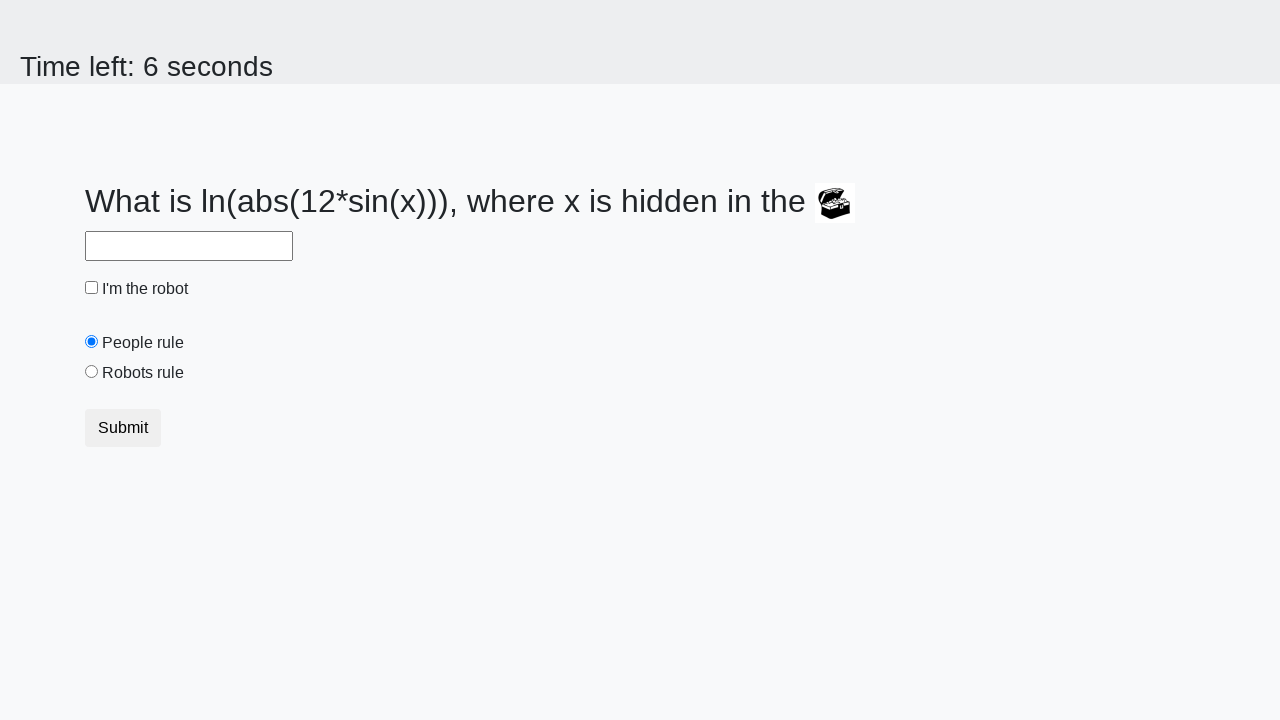

Calculated mathematical result: log(abs(12*sin(145))) = 1.725074992871048
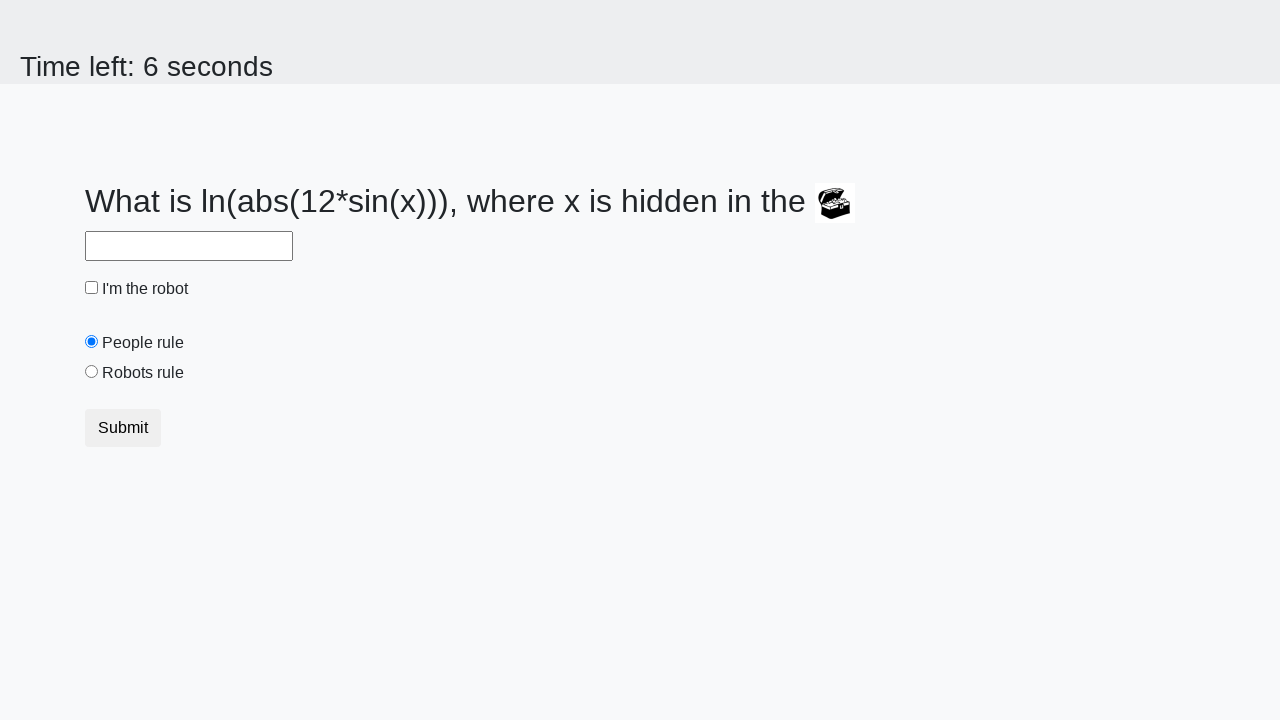

Filled answer field with calculated value: 1.725074992871048 on #answer
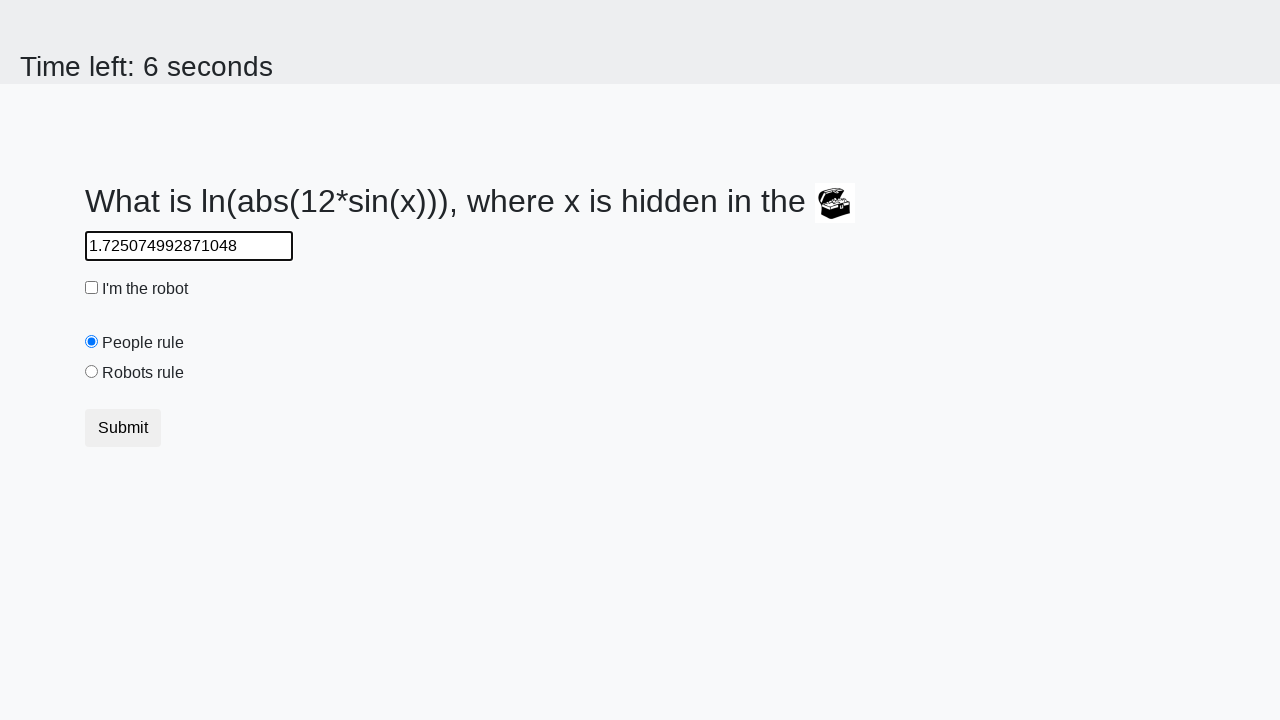

Clicked robot checkbox at (92, 288) on #robotCheckbox
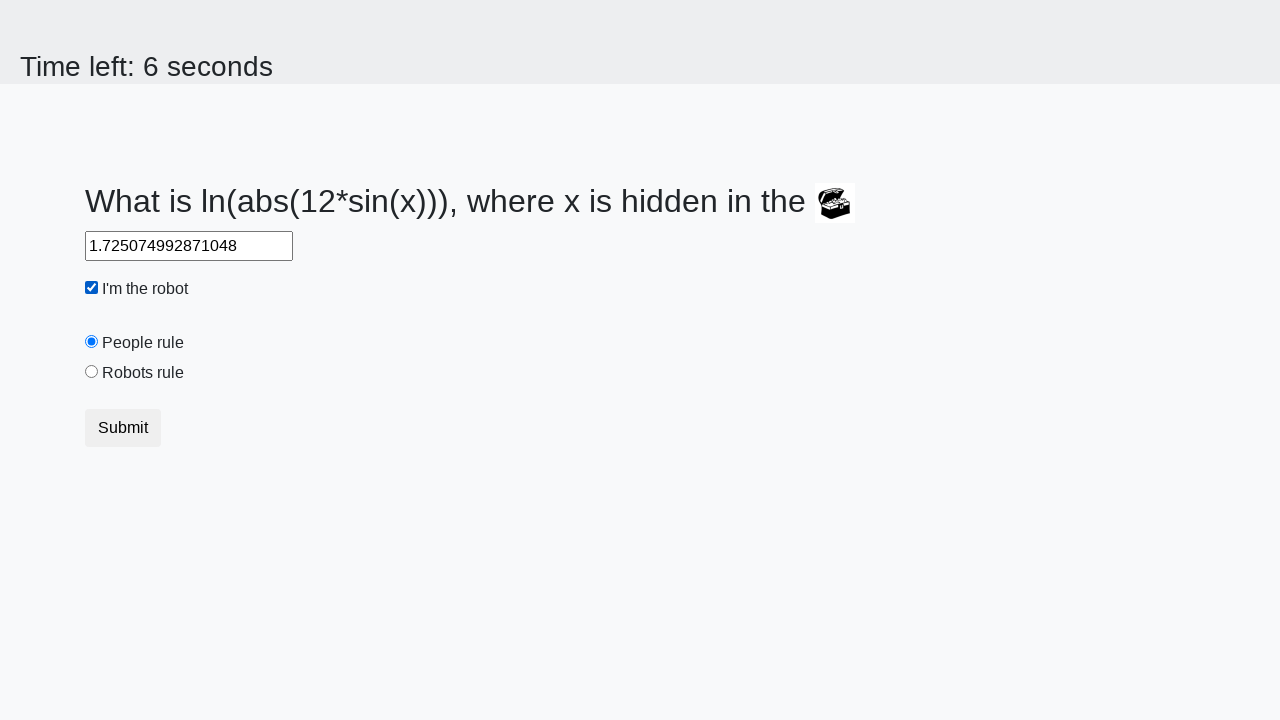

Clicked robots rule radio button at (92, 372) on #robotsRule
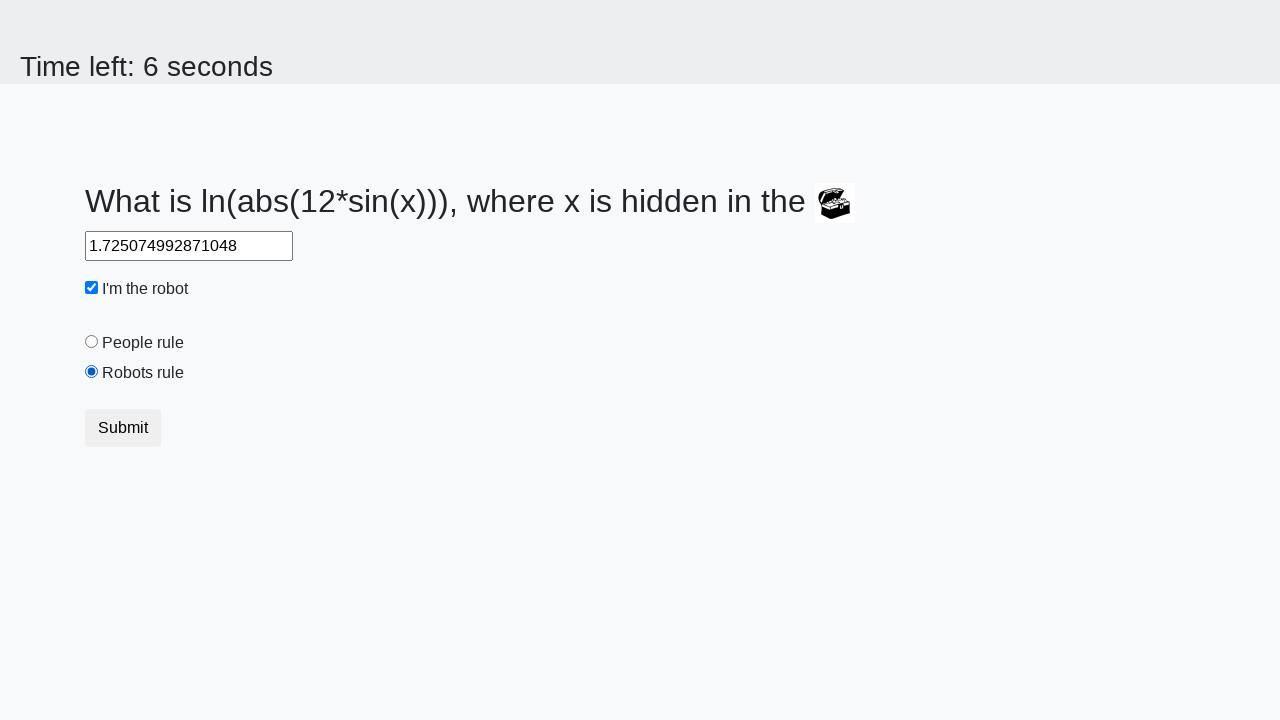

Clicked submit button to submit form at (123, 428) on button
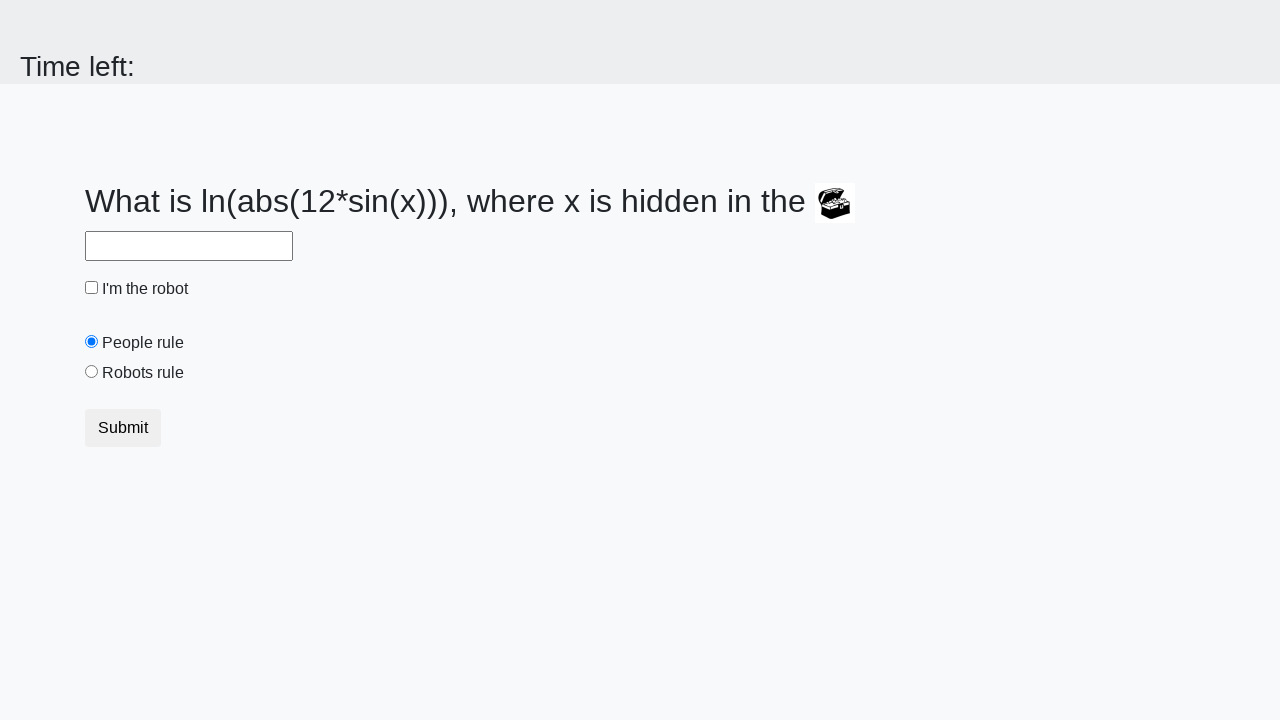

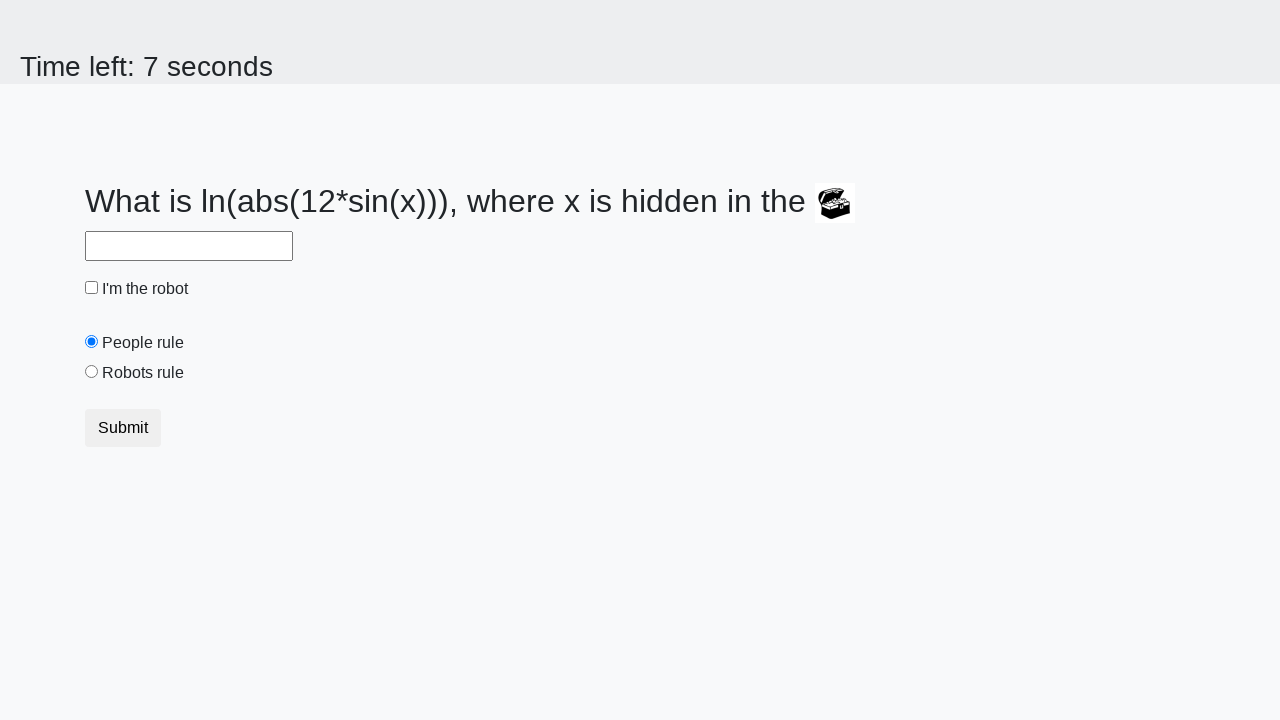